Maximizes the window first, then reduces it to half of its original size

Starting URL: http://www.compendiumdev.co.uk/selenium/bounce.html

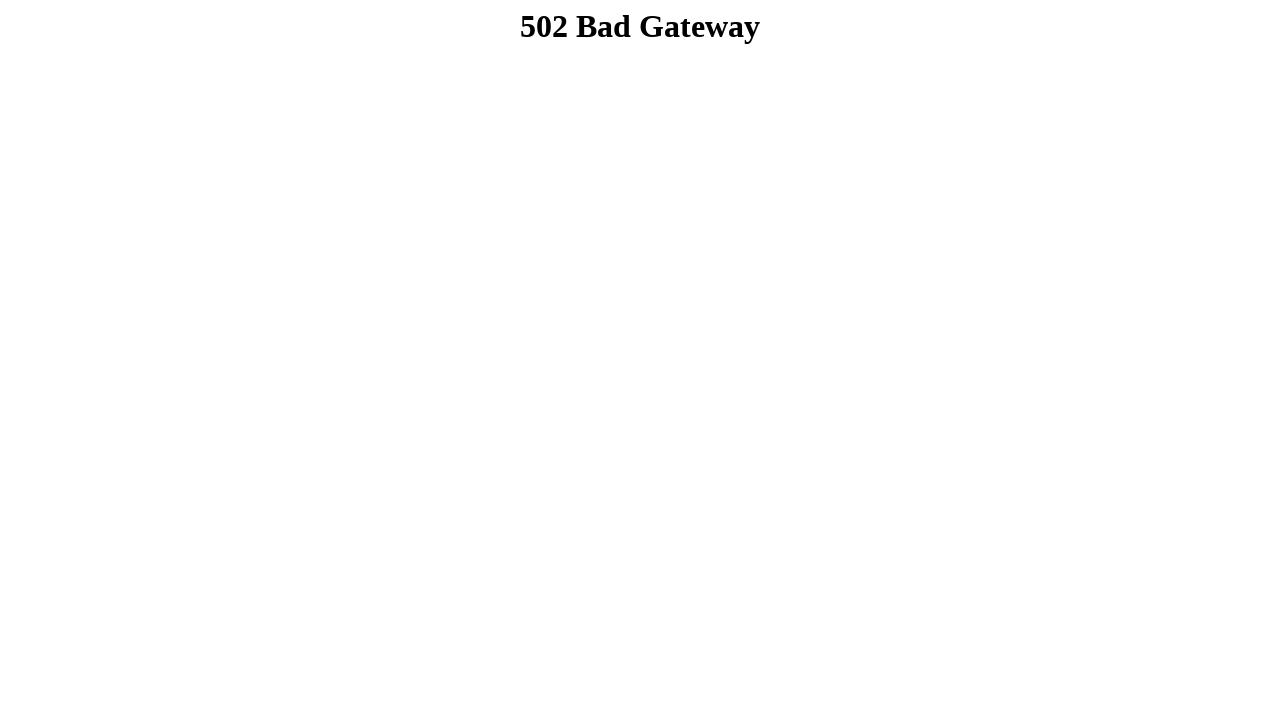

Maximized window to 1920x1080
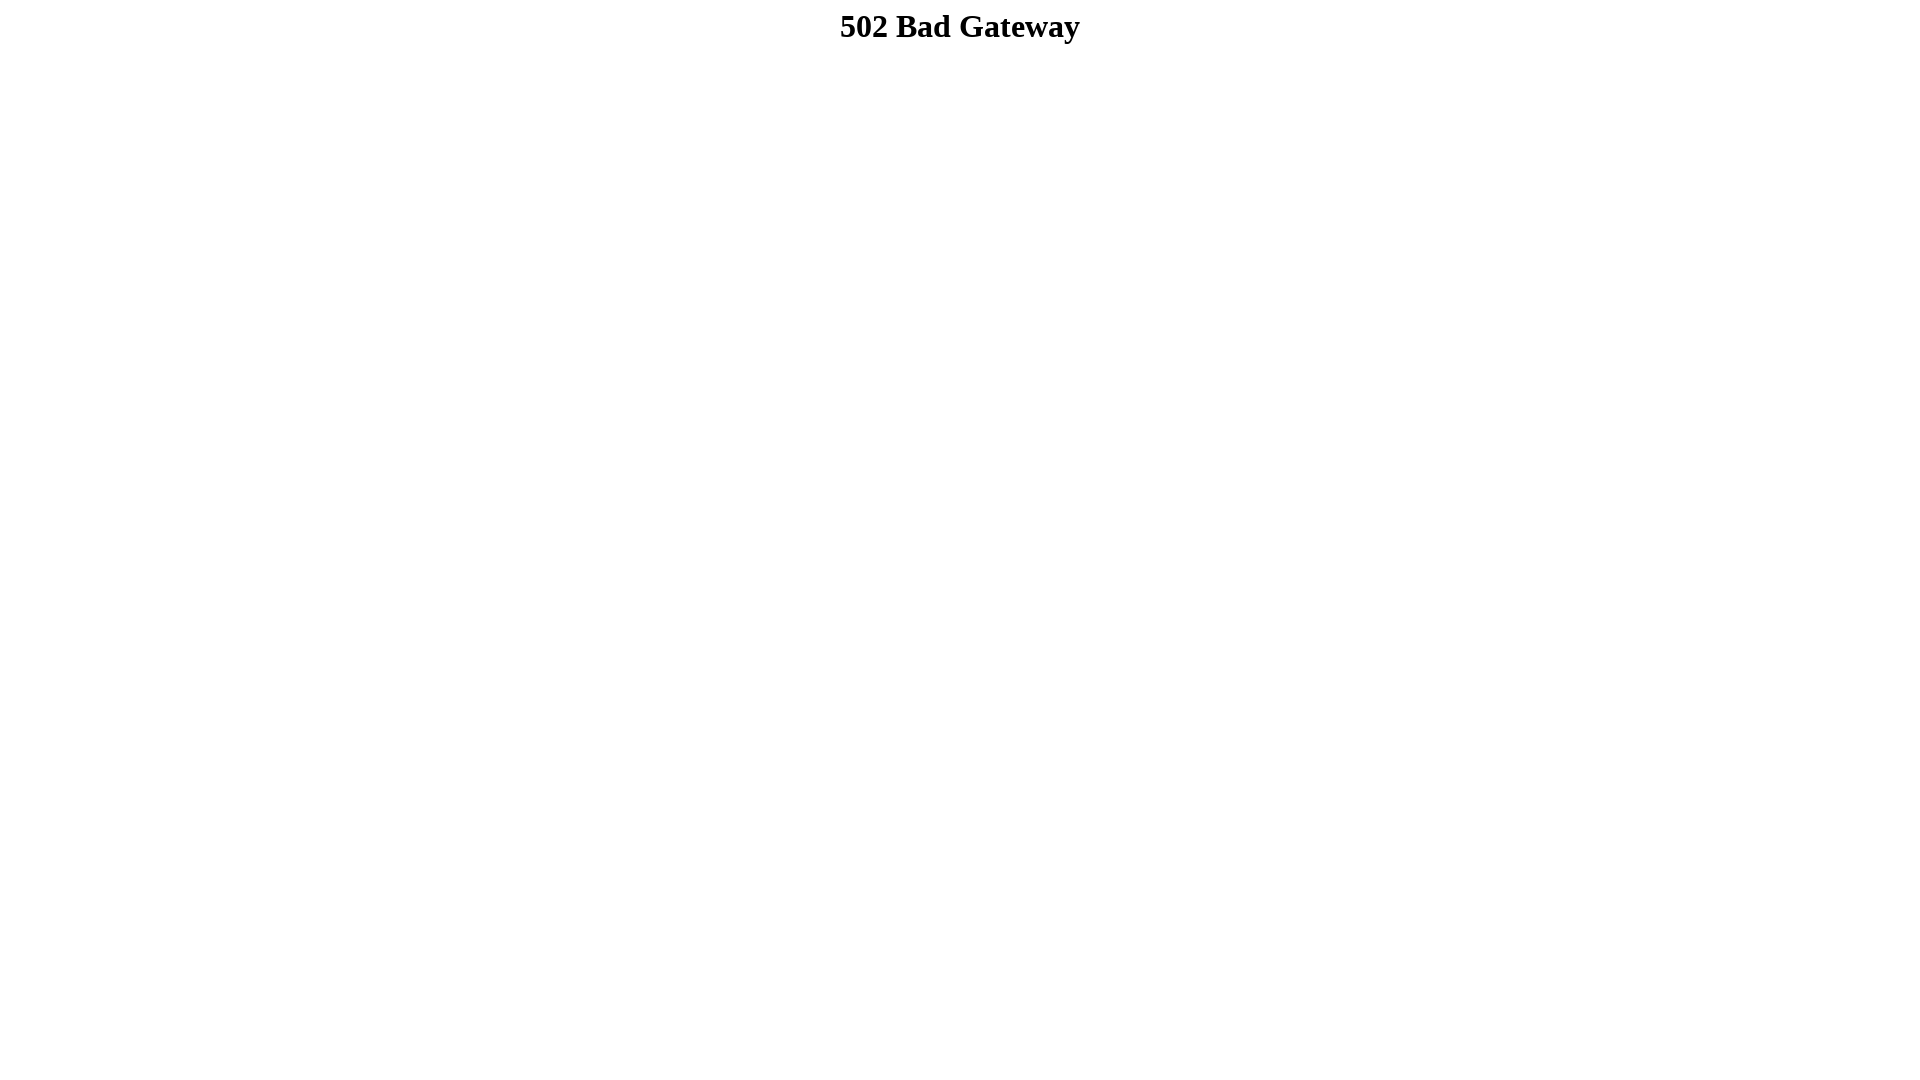

Reduced window to half size (960x540)
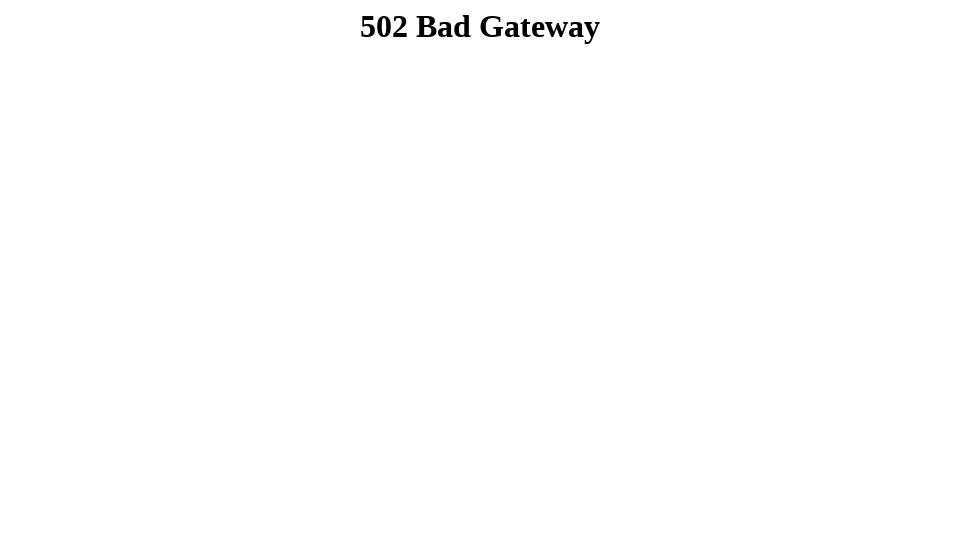

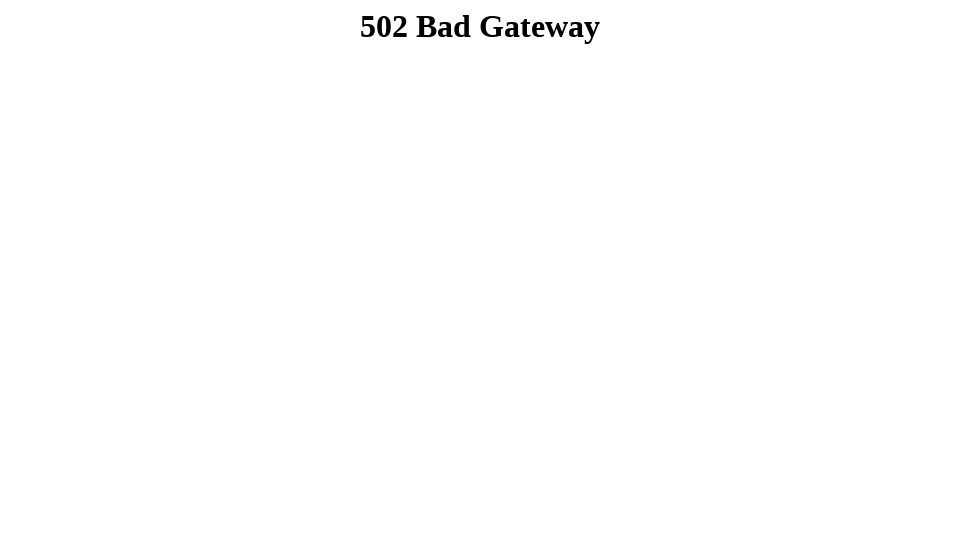